Validates checkbox enabled state and clicks if enabled

Starting URL: https://demoqa.com/automation-practice-form

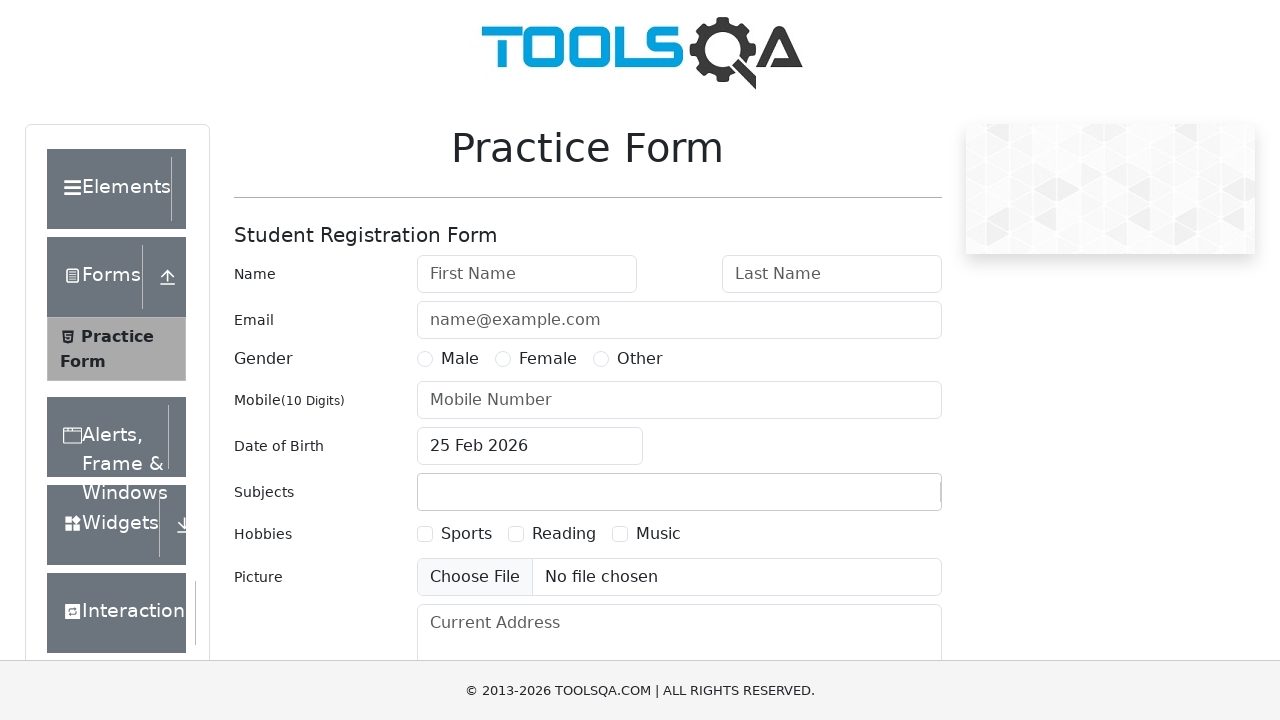

Navigated to automation practice form page
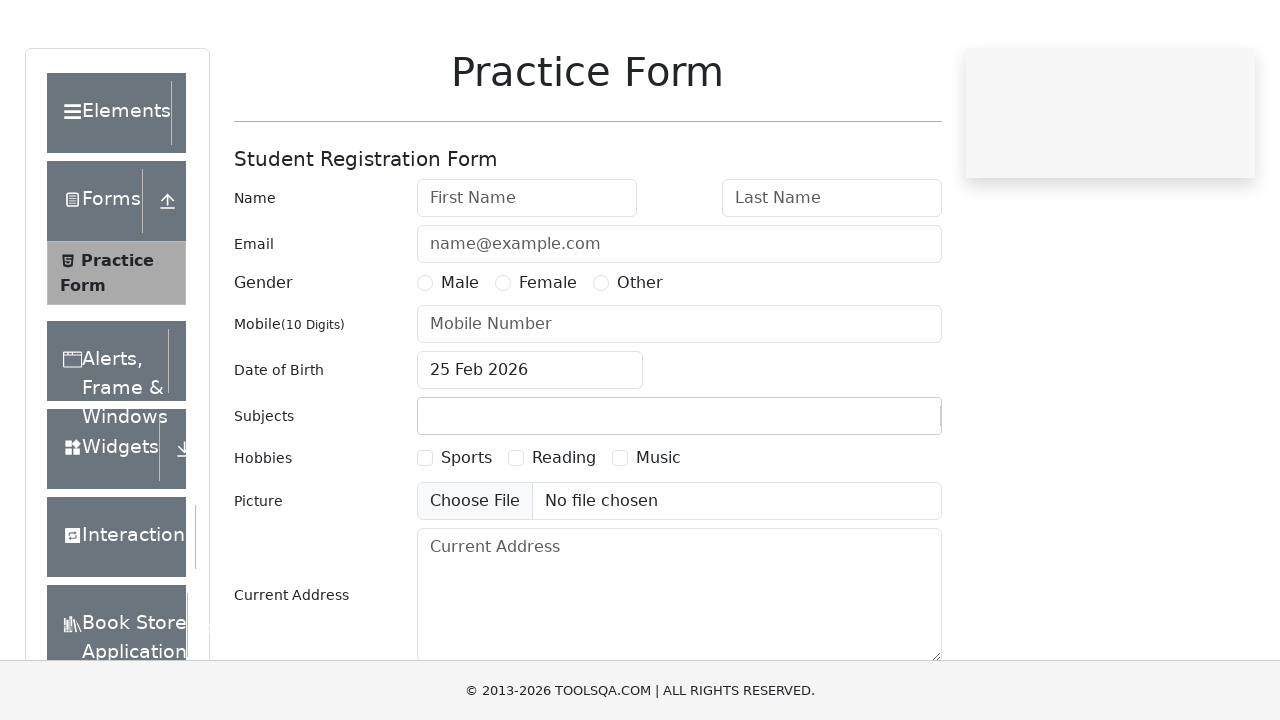

Located checkbox element for hobbies-checkbox-1
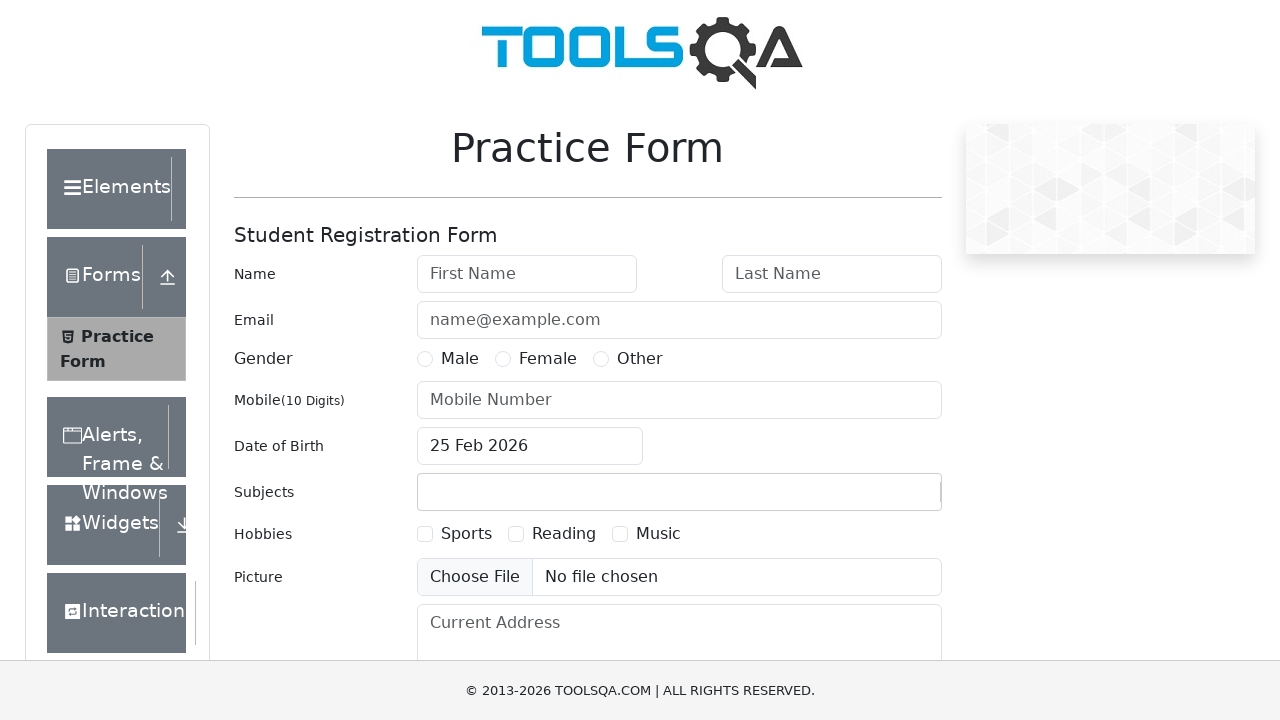

Verified checkbox is enabled
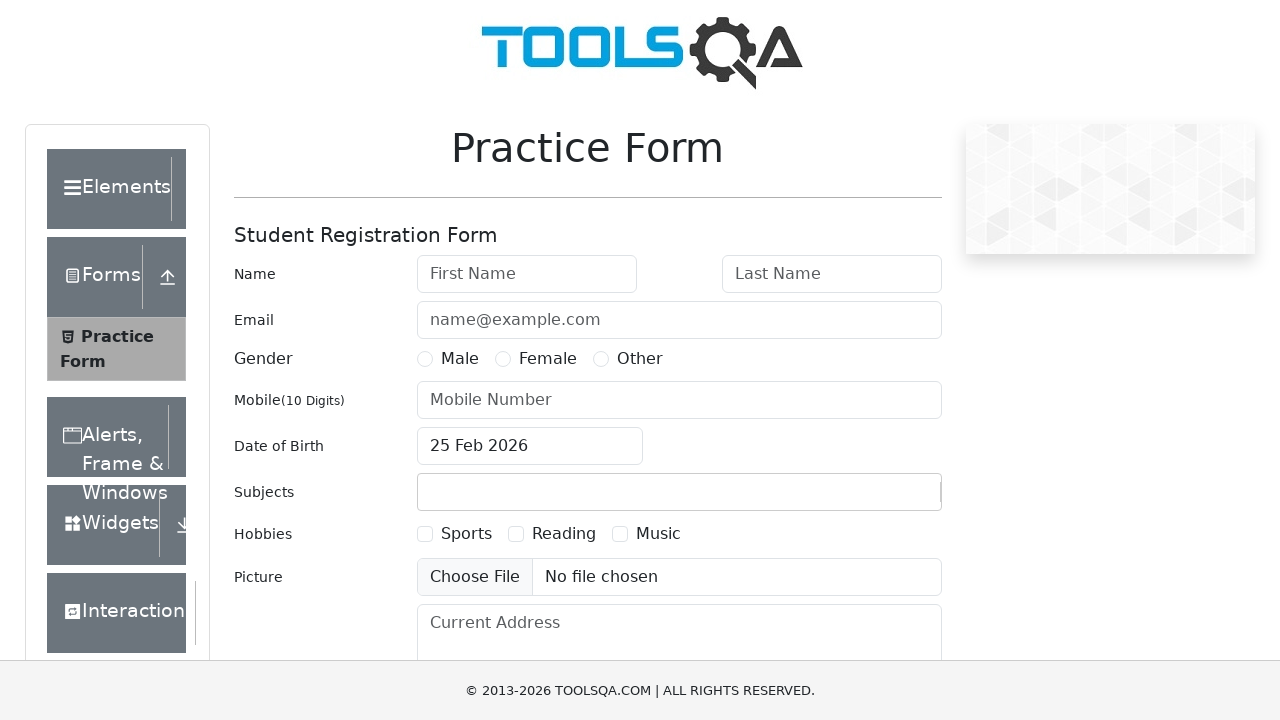

Clicked enabled checkbox at (466, 534) on label[for='hobbies-checkbox-1']
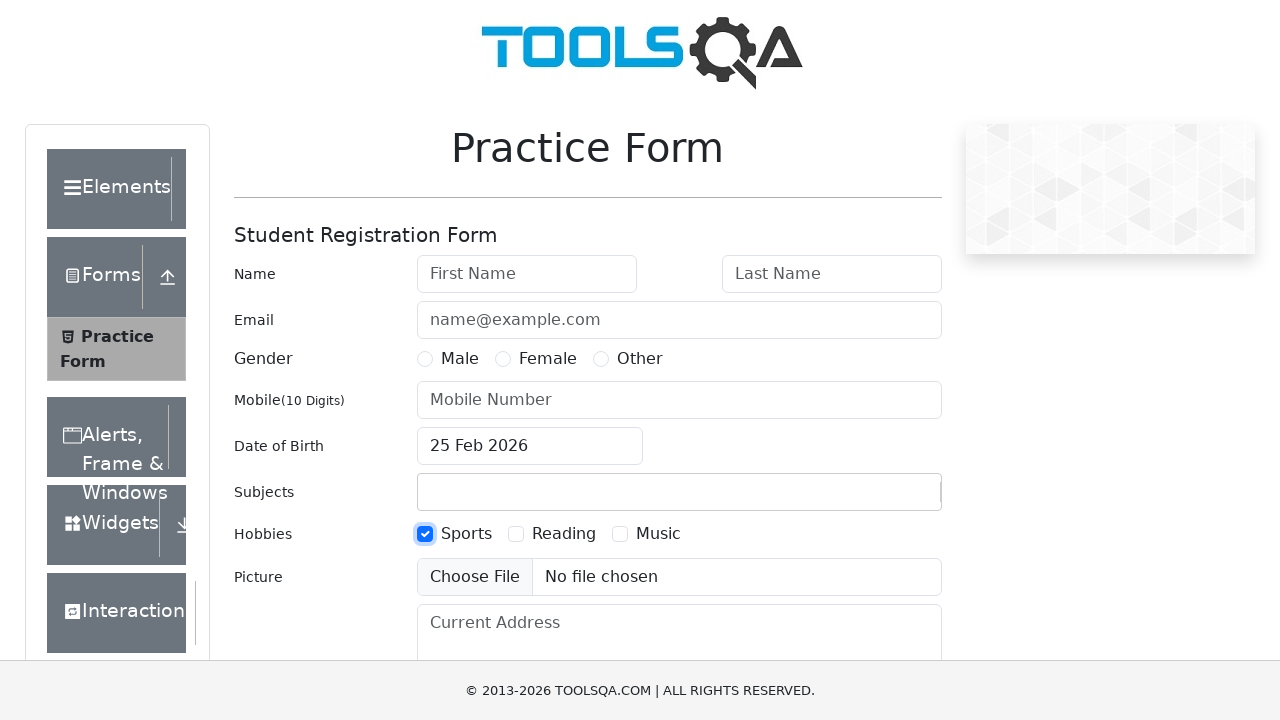

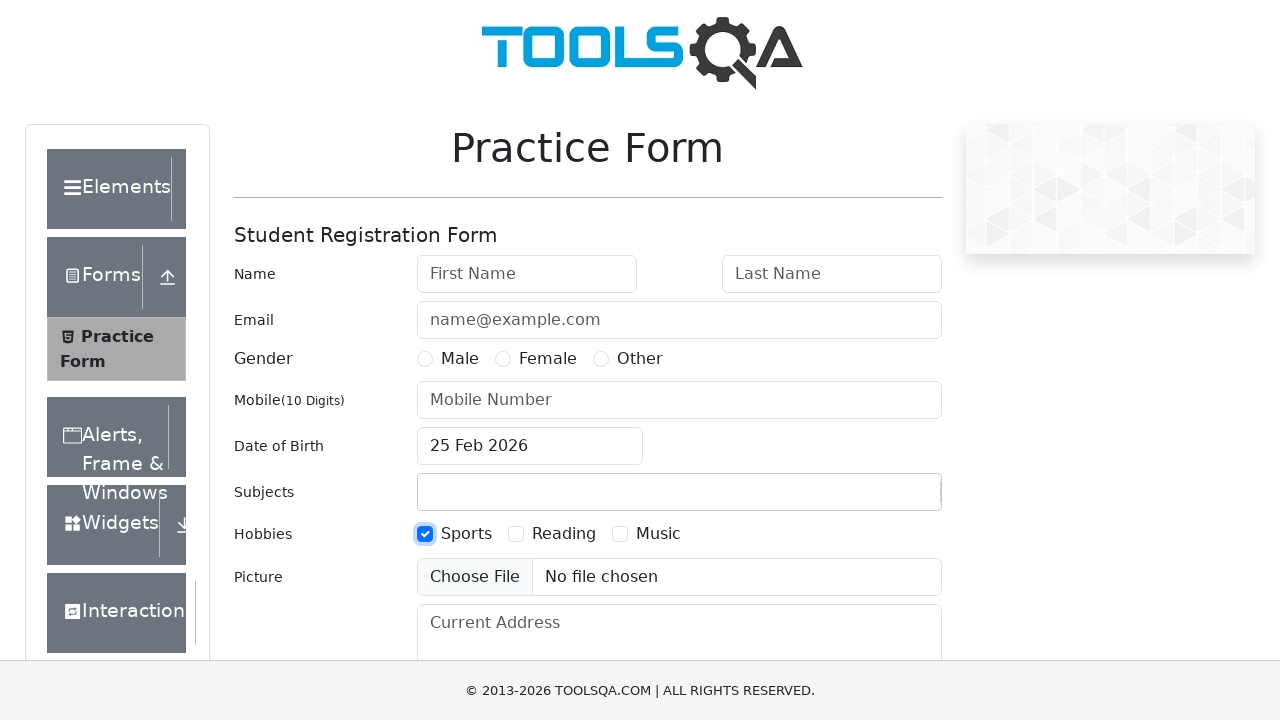